Tests registration form validation when password confirmation doesn't match the original password

Starting URL: https://alada.vn/tai-khoan/dang-ky.html

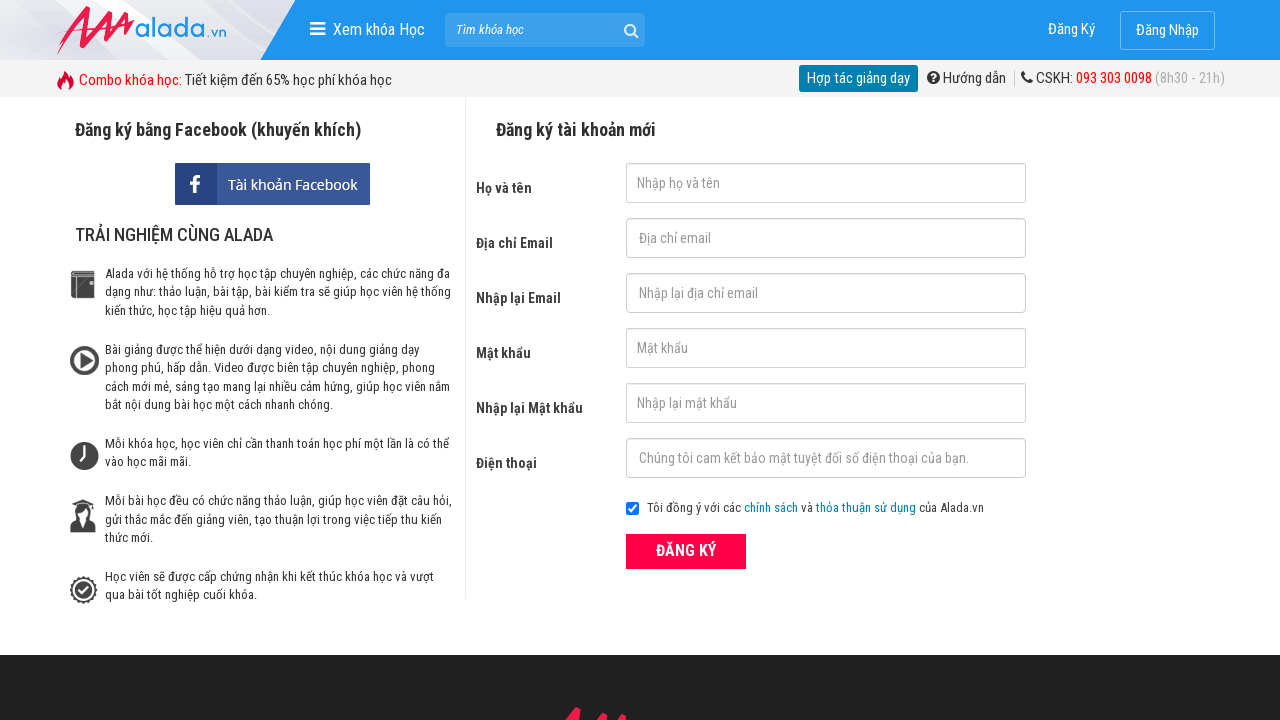

Filled first name field with 'Rita Huynh' on #txtFirstname
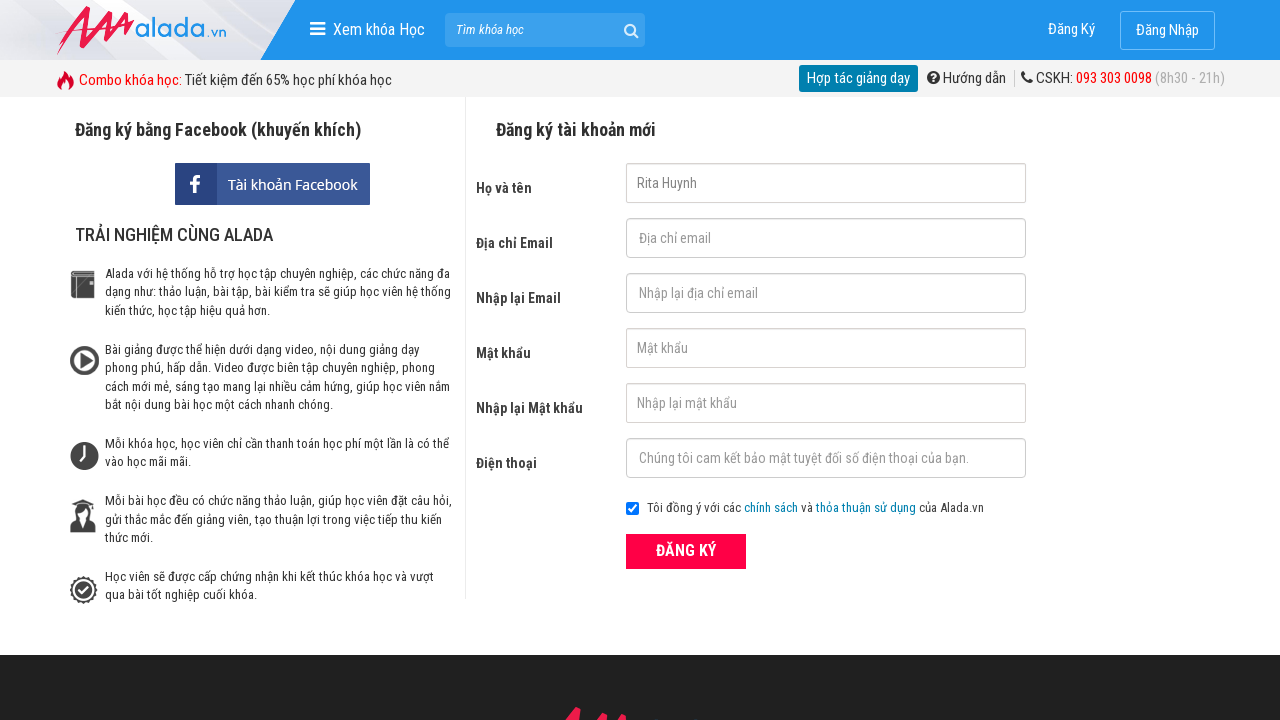

Filled email field with 'a@gmail.com' on #txtEmail
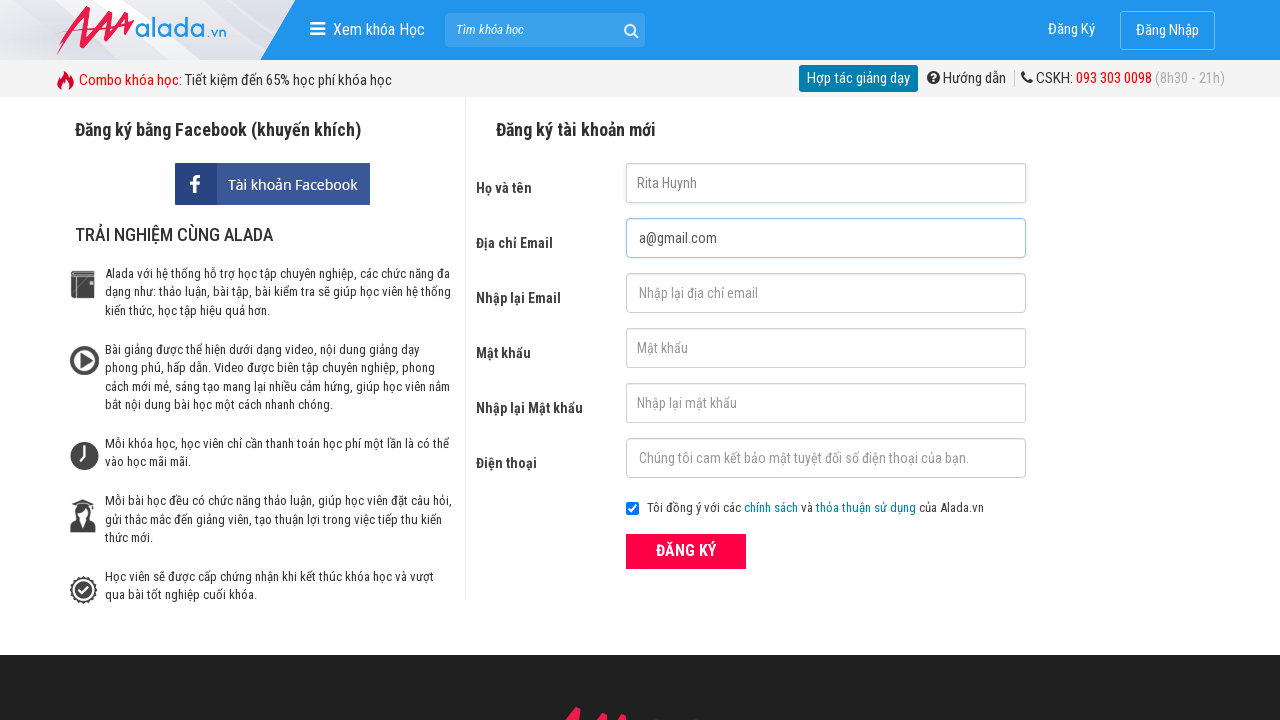

Filled confirm email field with 'b@gmail.com' (mismatched) on #txtCEmail
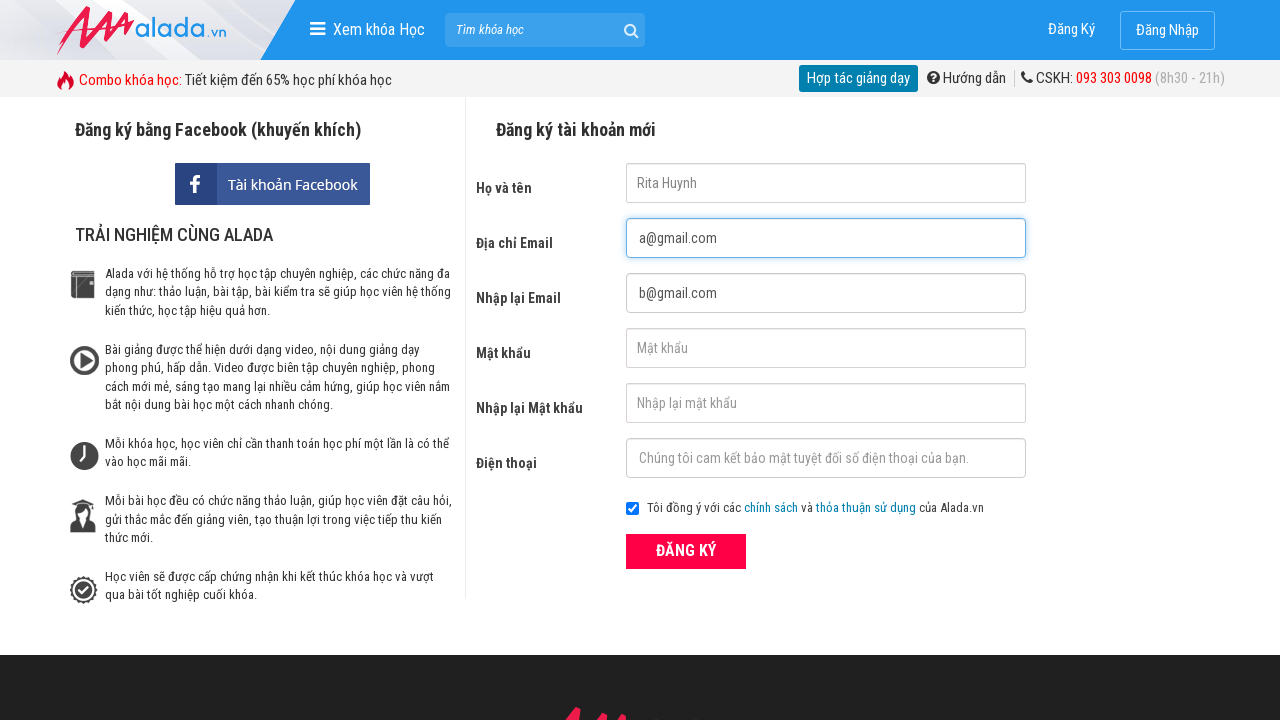

Filled password field with '123456' on #txtPassword
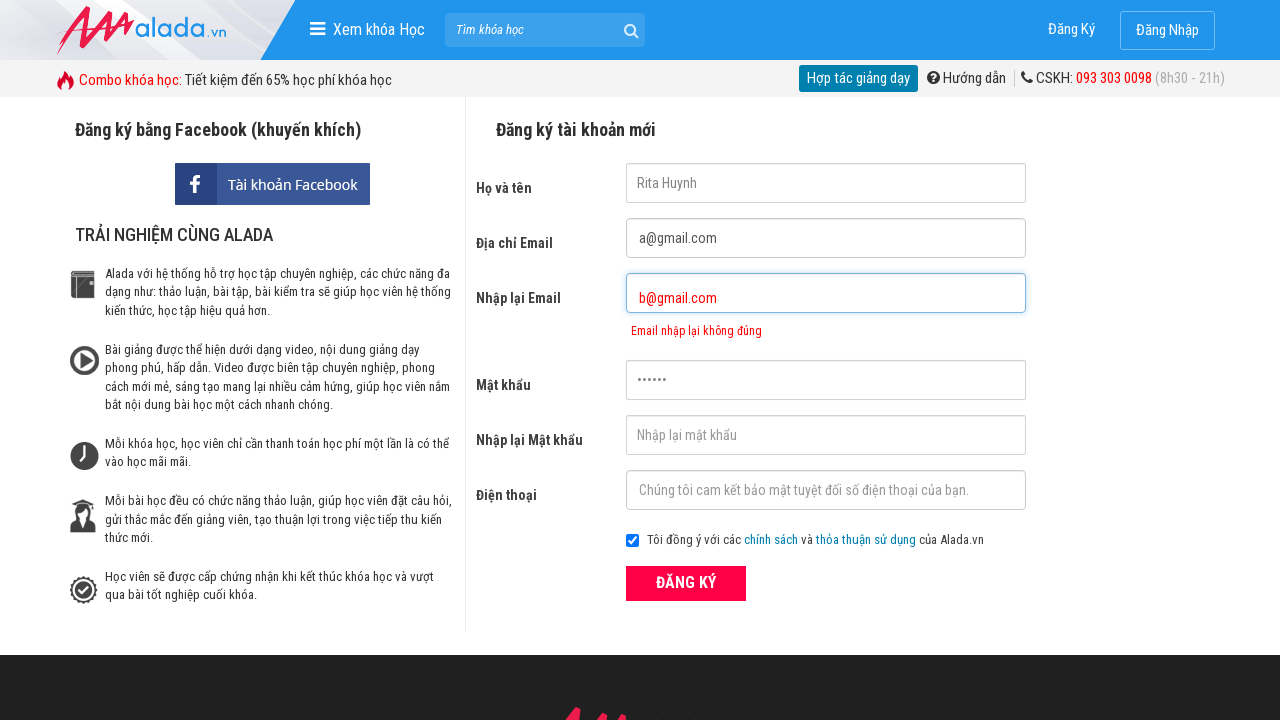

Filled confirm password field with '123457' (mismatched with password) on #txtCPassword
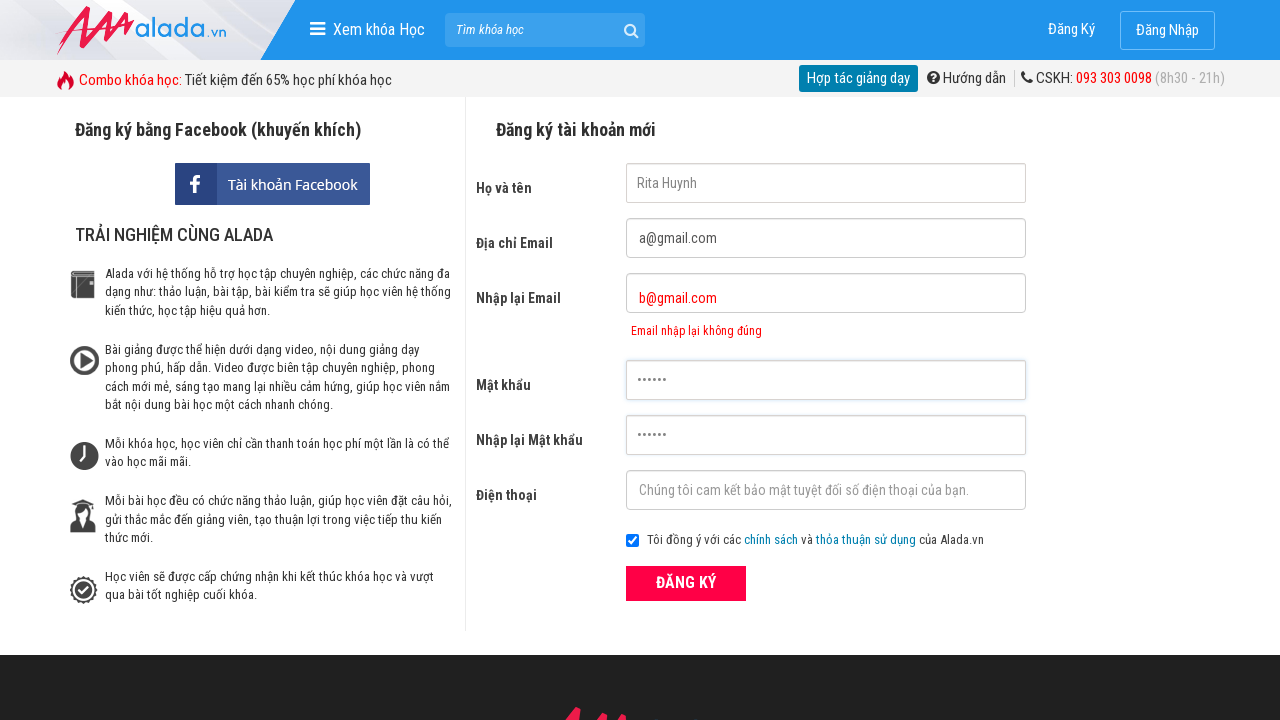

Filled phone field with '0902123398' on #txtPhone
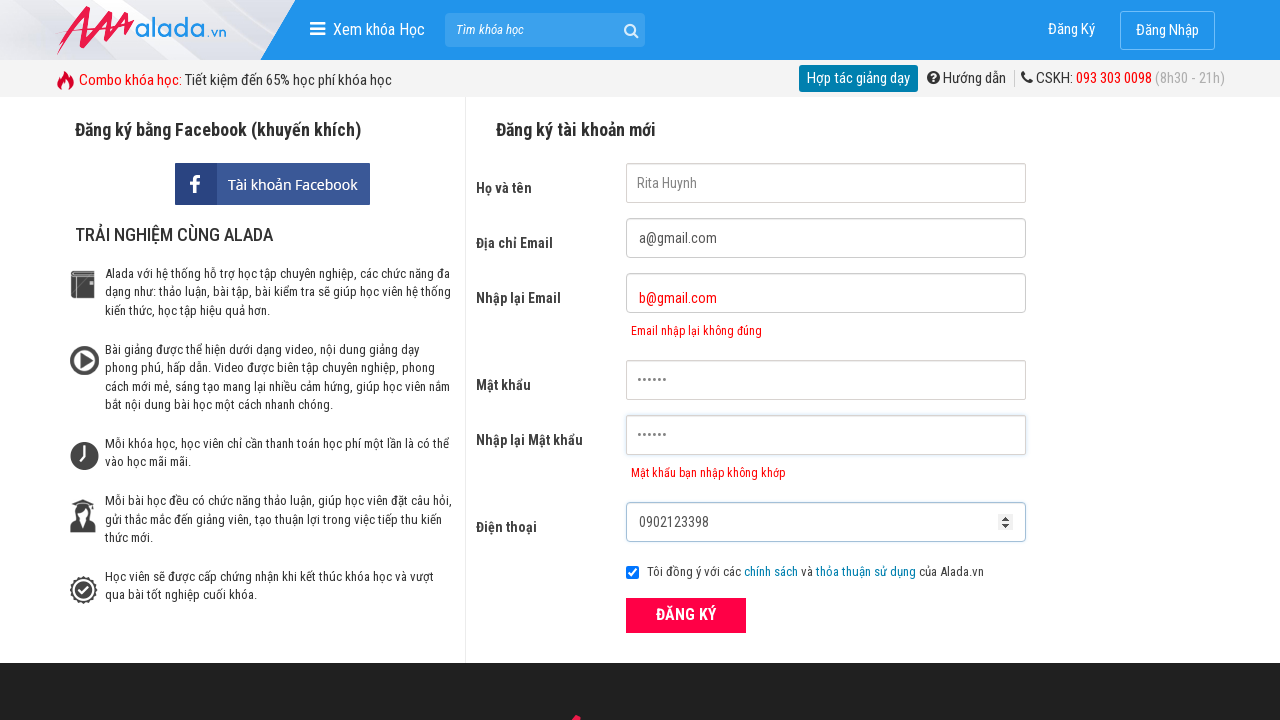

Clicked the ĐĂNG KÝ (Register) submit button at (686, 615) on xpath=//button[text()='ĐĂNG KÝ' and @type='submit']
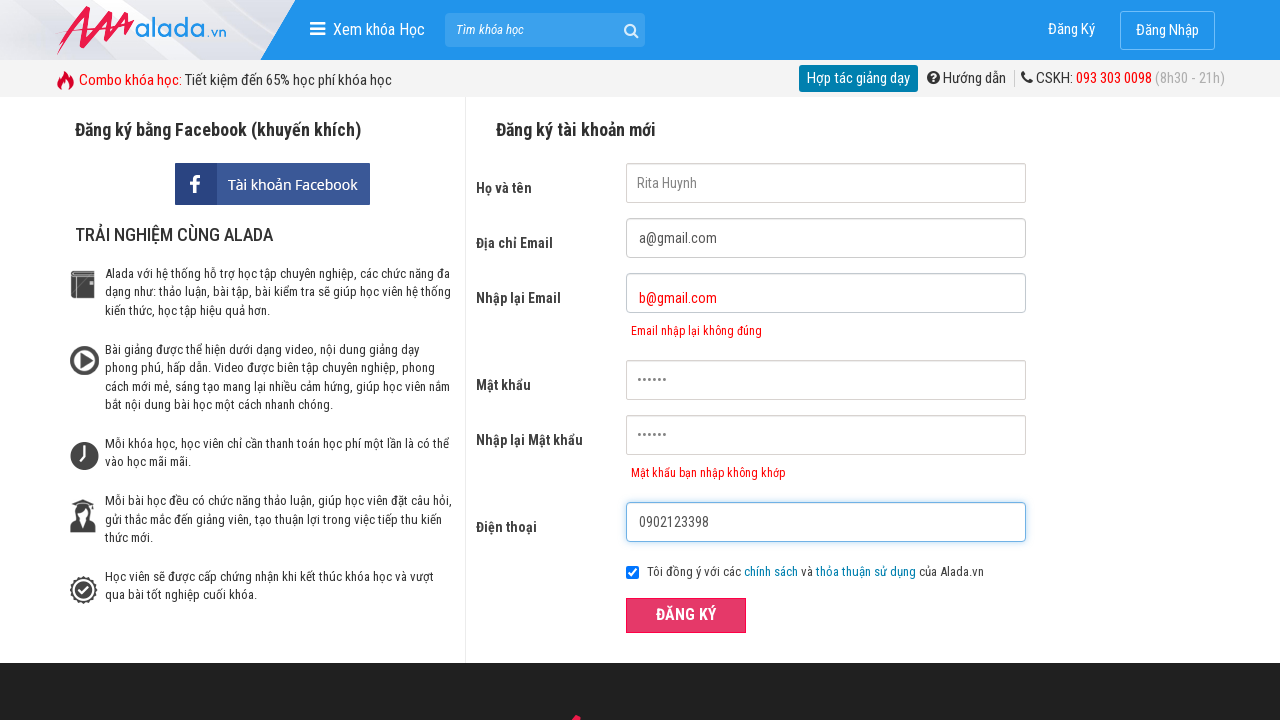

Confirm password error message appeared, validating form submission rejection
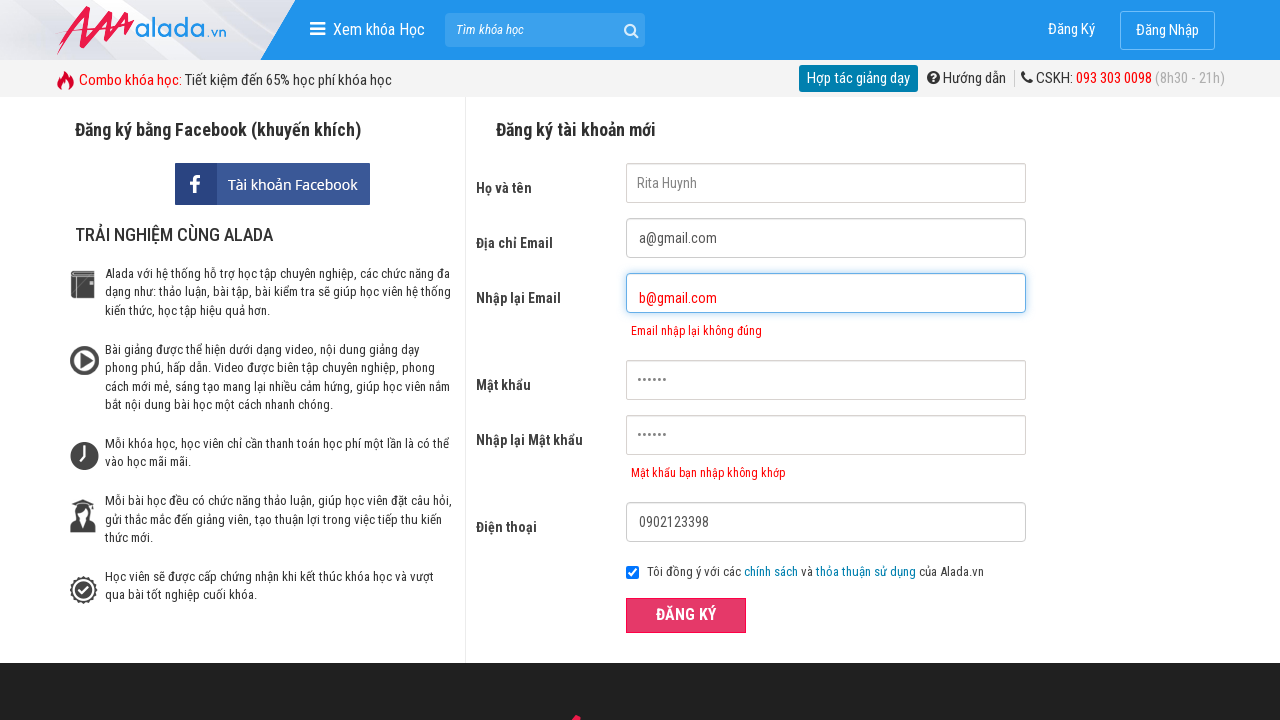

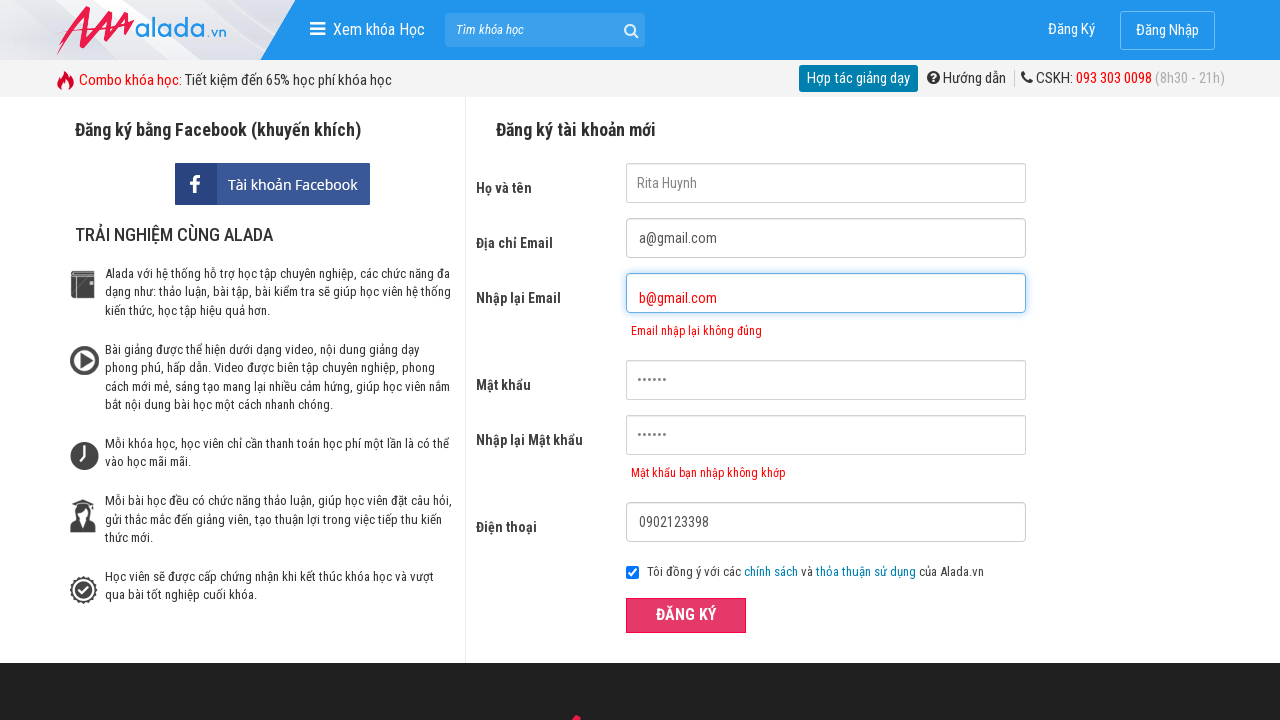